Tests multiple browser window handling by clicking buttons that open new tabs/windows, then switches between them to verify content is displayed correctly on each child window.

Starting URL: https://demoqa.com/browser-windows

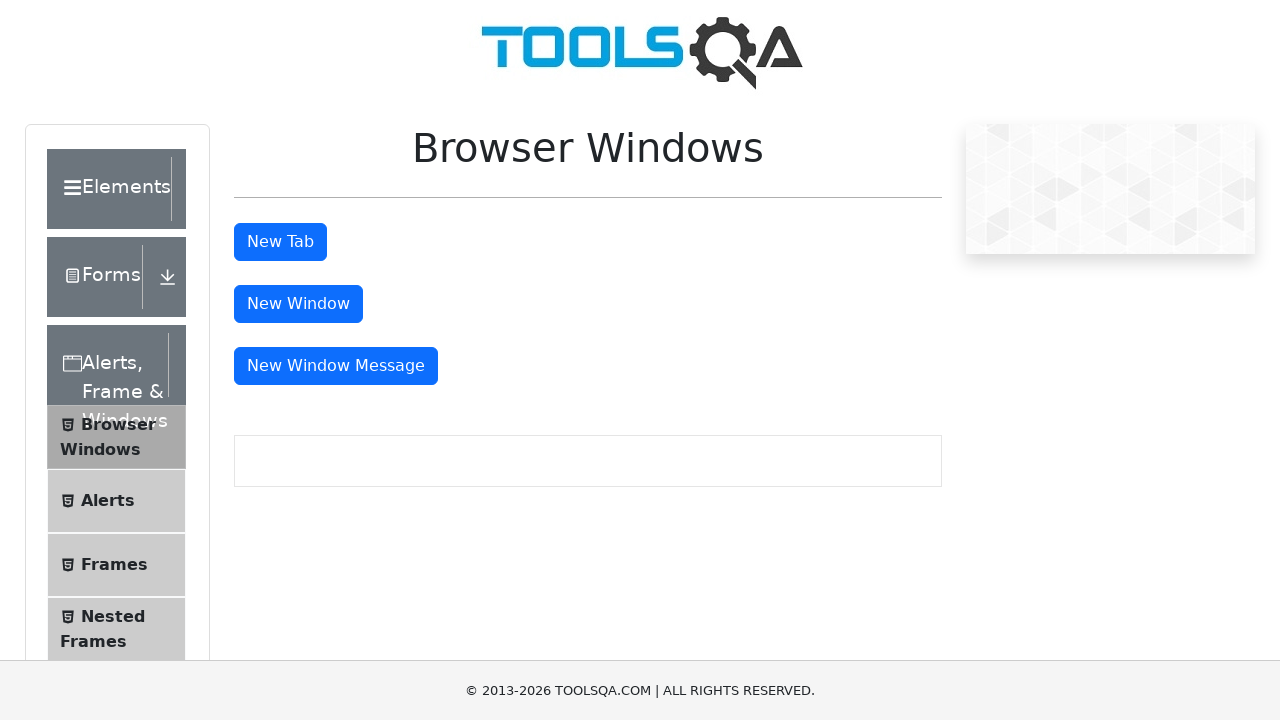

Clicked Tab button to open new tab at (280, 242) on #tabButton
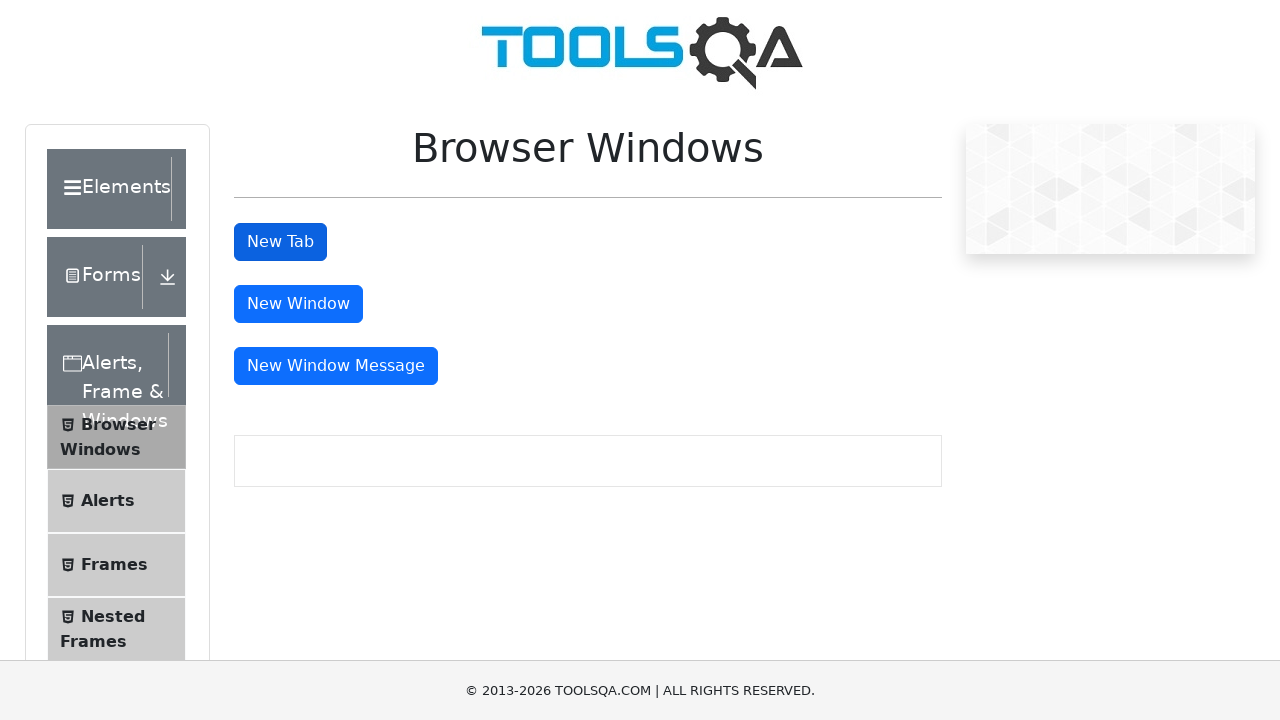

Clicked Window button to open new window at (298, 304) on #windowButton
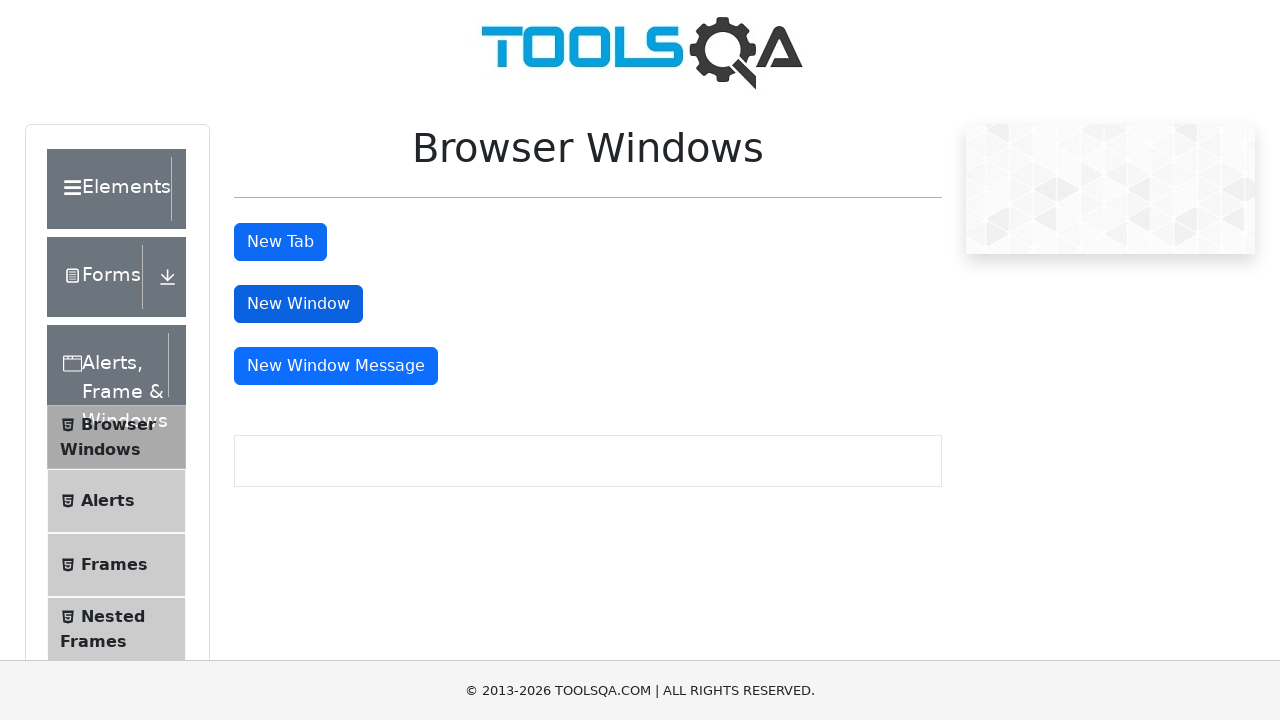

Clicked Message Window button to open message window at (336, 366) on #messageWindowButton
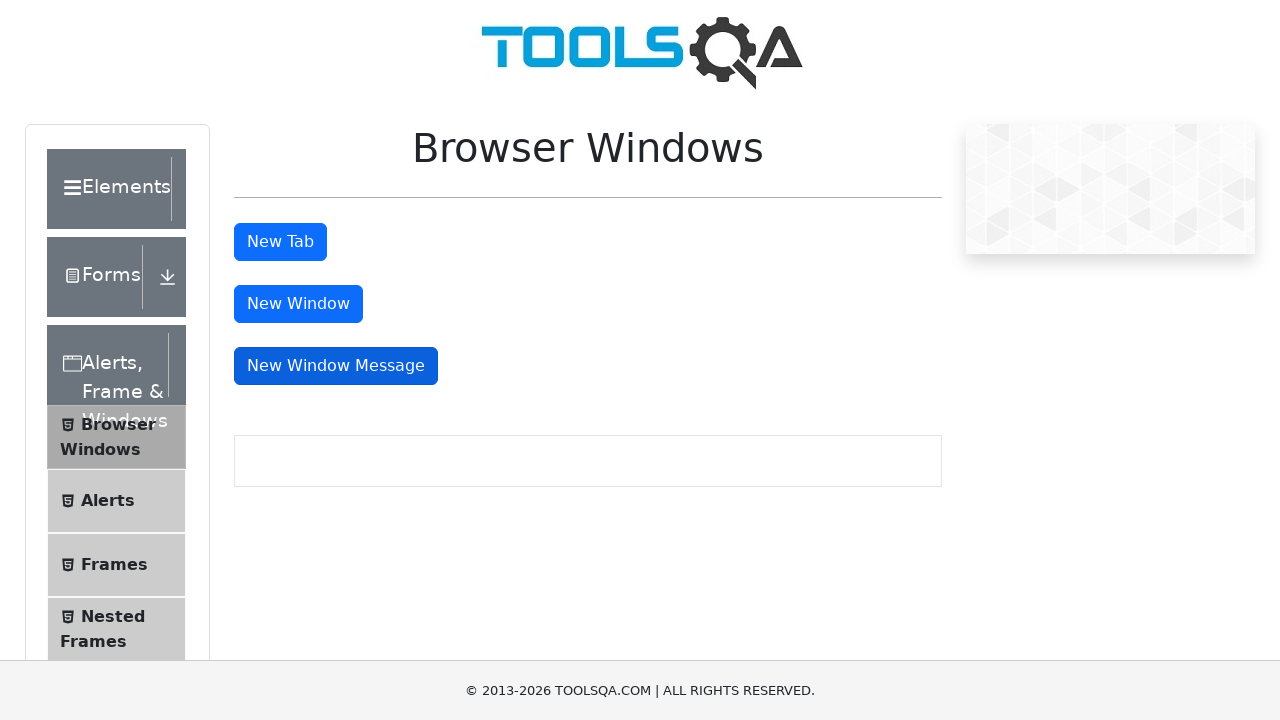

Retrieved all pages from context
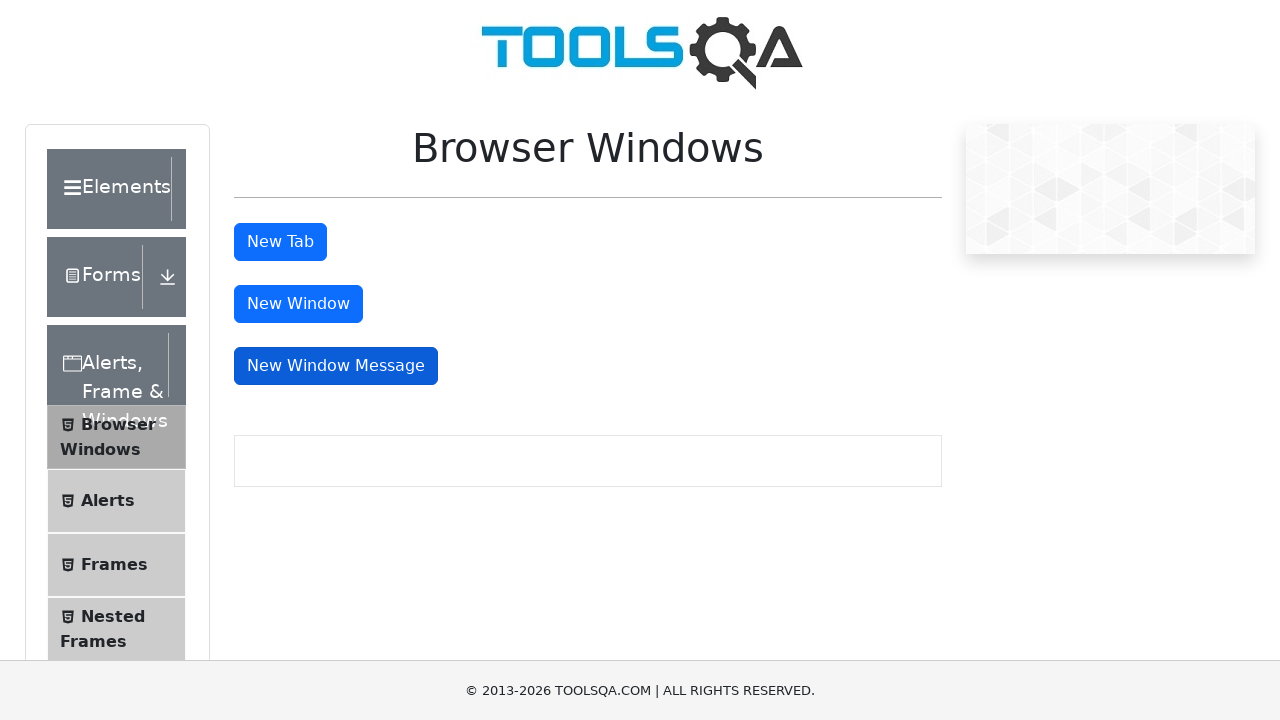

Switched to second page (first child tab)
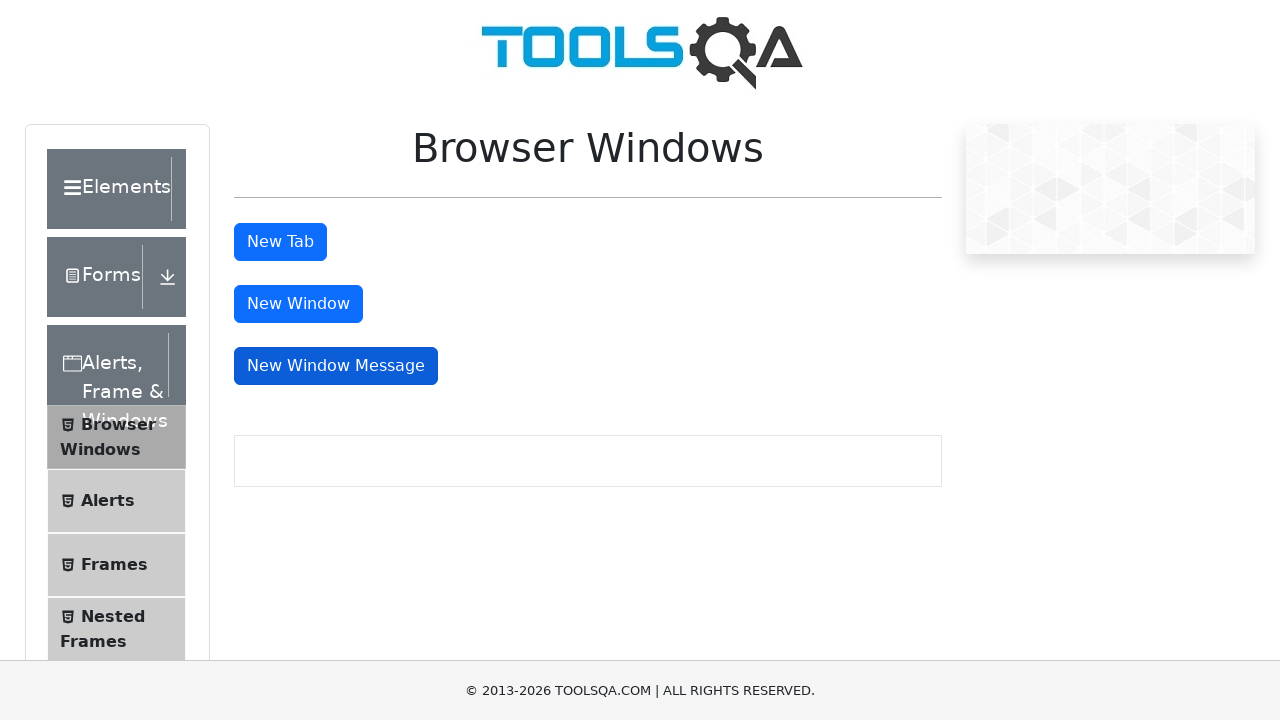

Waited for sample heading to load in tab
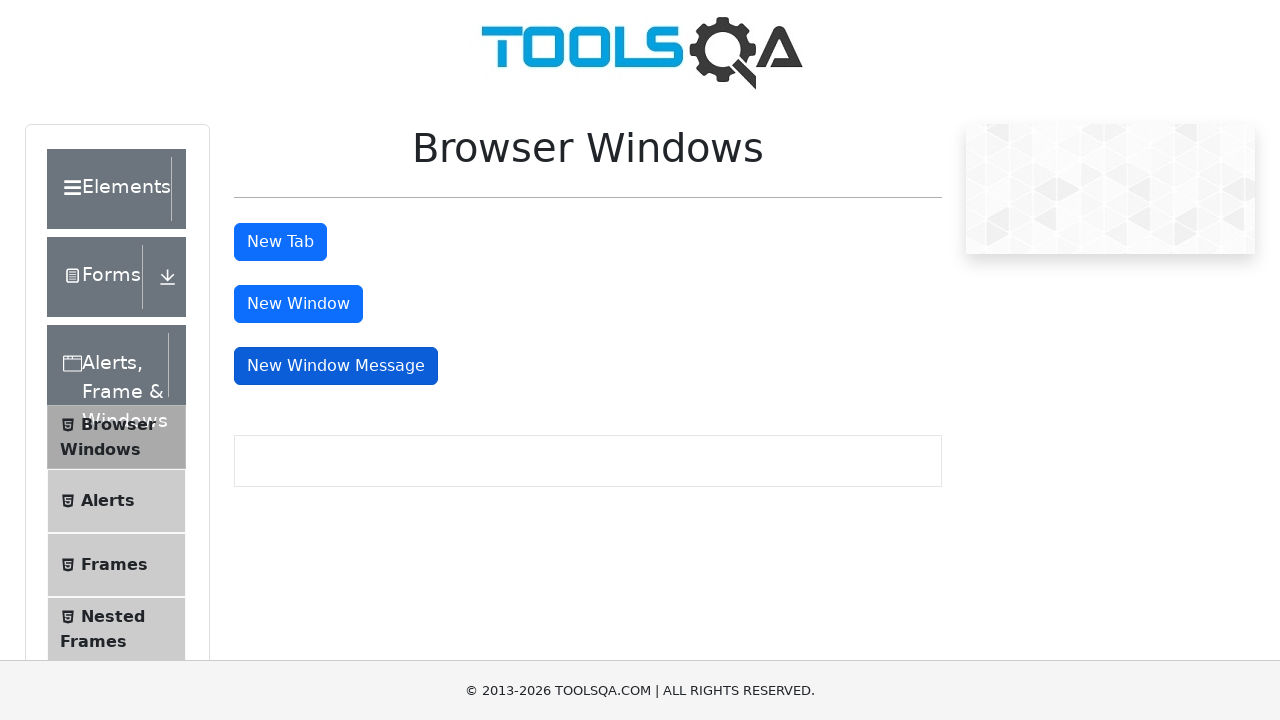

Retrieved heading text from tab: 'This is a sample page'
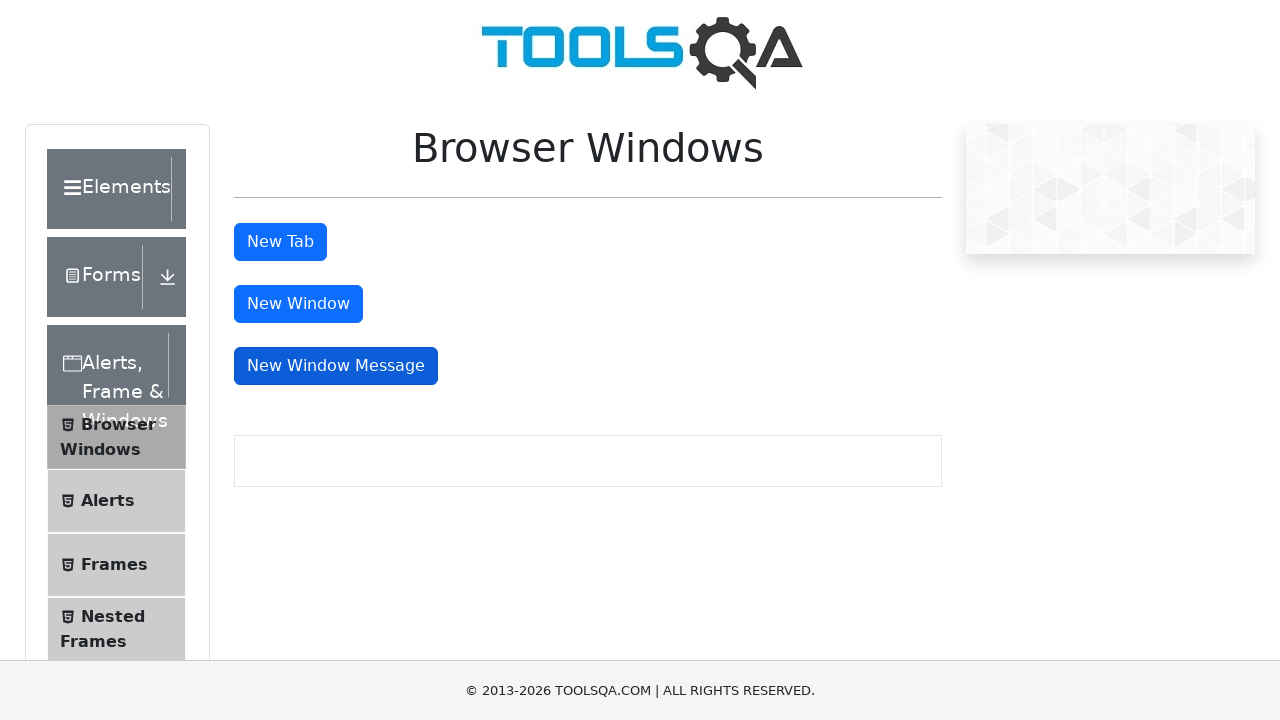

Switched to third page (new window)
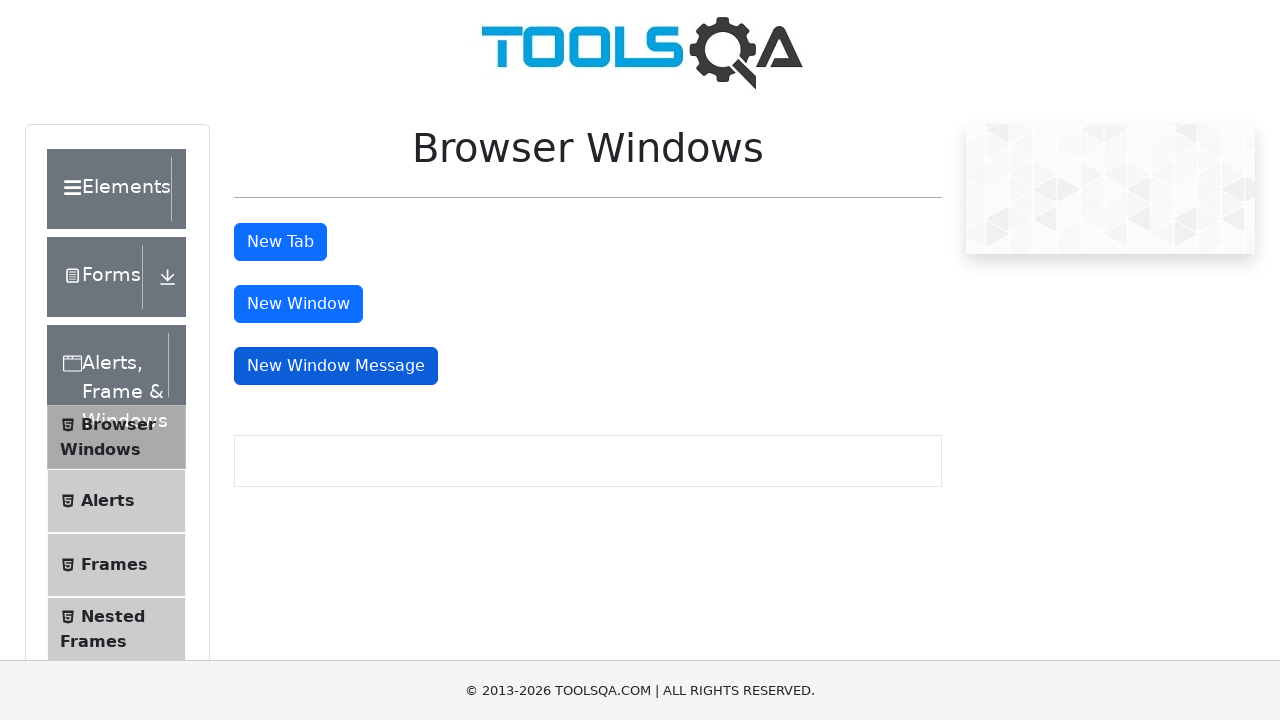

Waited for sample heading to load in window
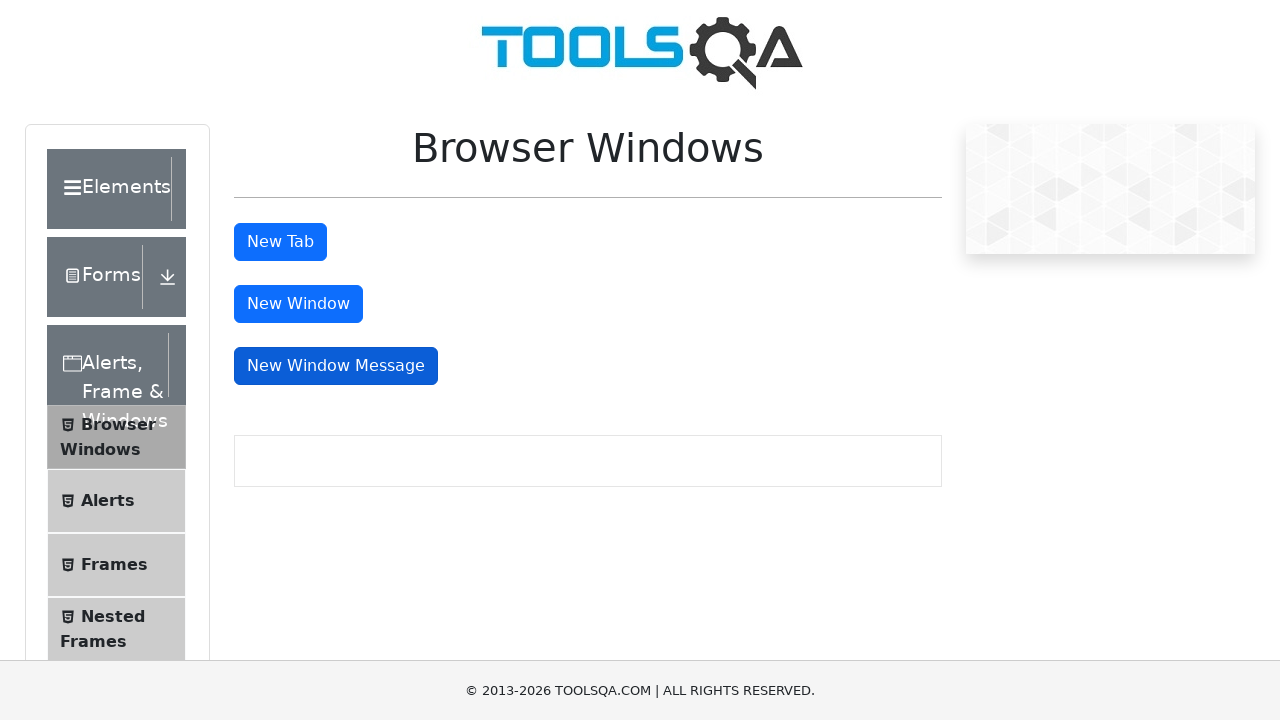

Retrieved heading text from window: 'This is a sample page'
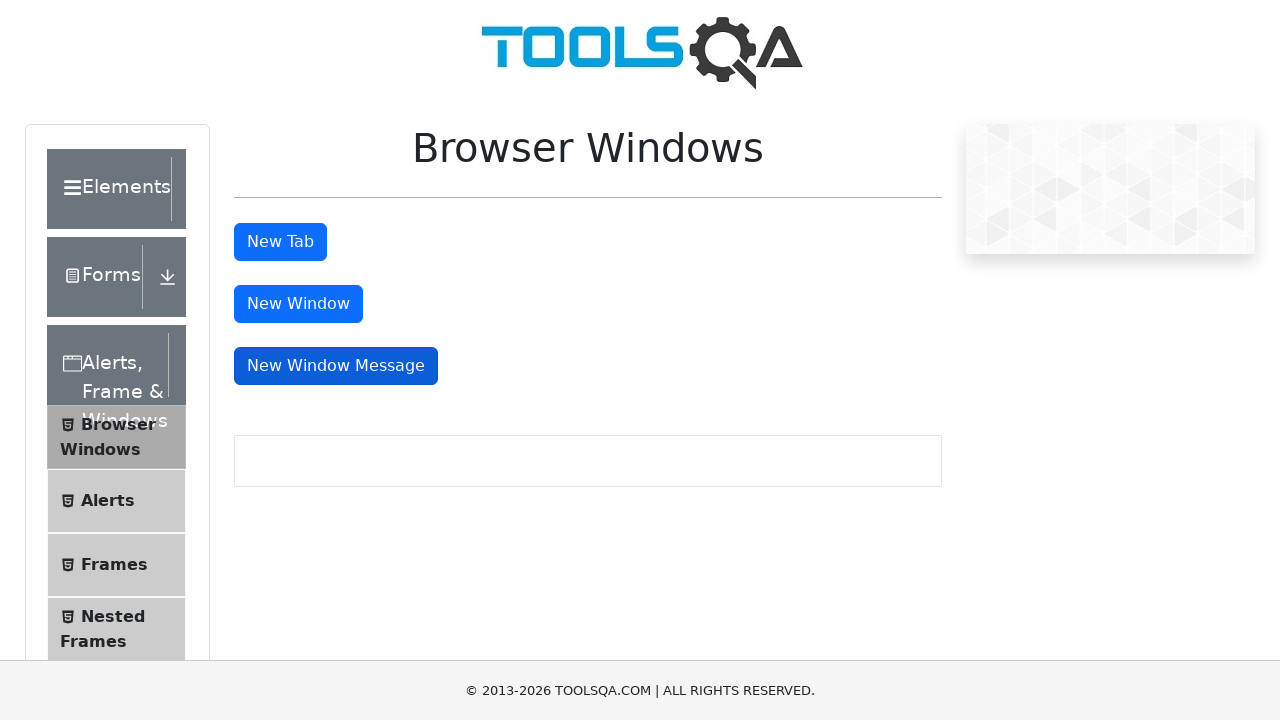

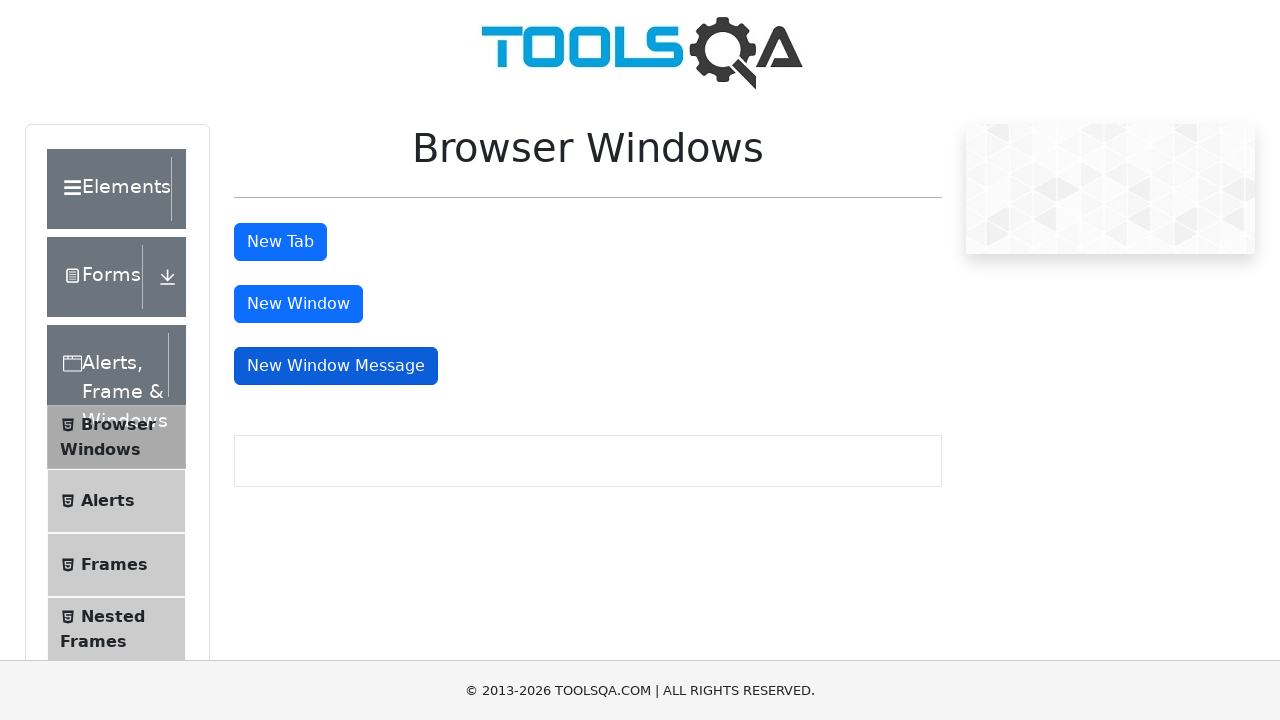